Tests navigation to Top List page and then Top Rated to check if Shakespeare language is present in the top 20

Starting URL: http://www.99-bottles-of-beer.net/

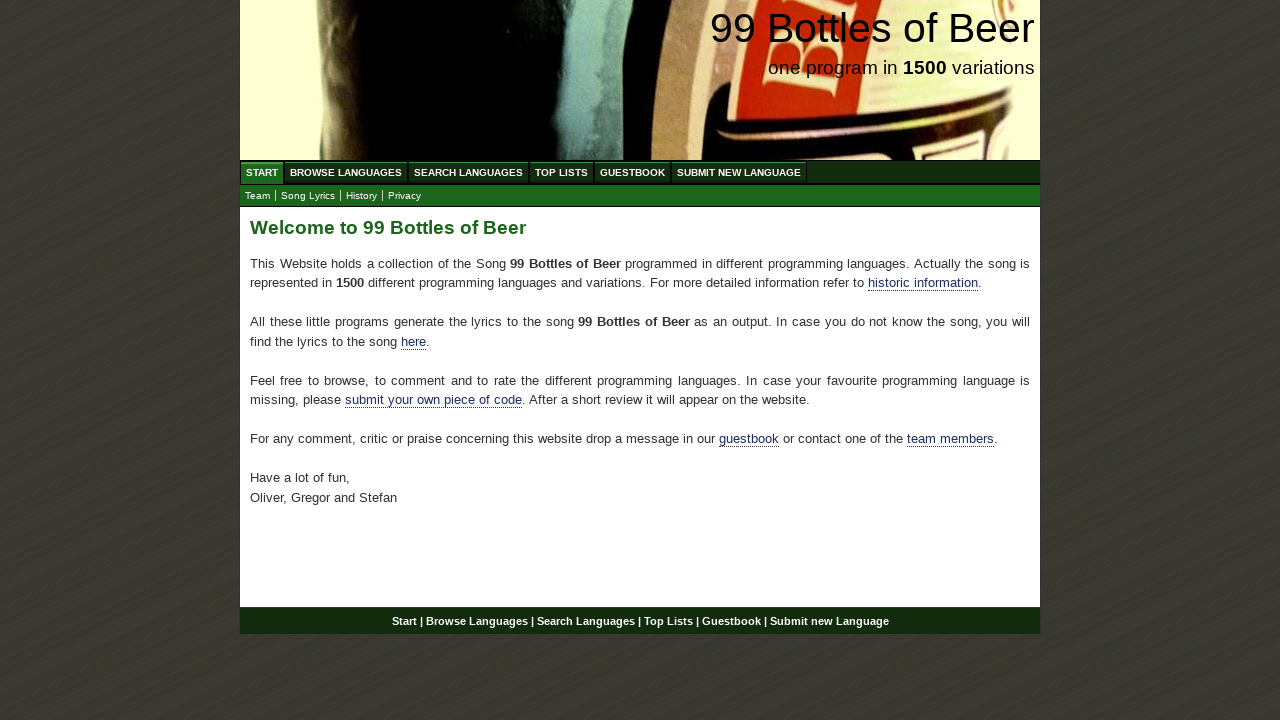

Clicked on Top List navigation link at (562, 172) on xpath=//div[@id='navigation']//a[@href='/toplist.html']
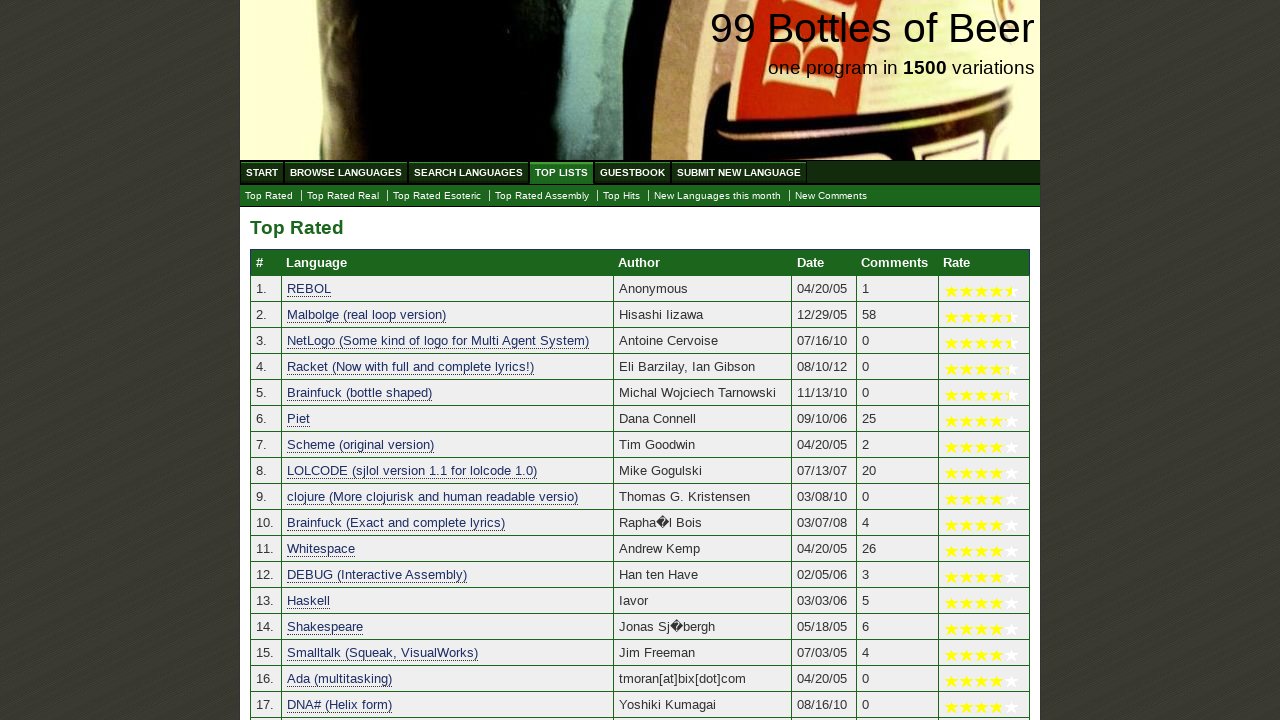

Clicked on Top Rated link at (269, 196) on xpath=//a[@href='./toplist.html']
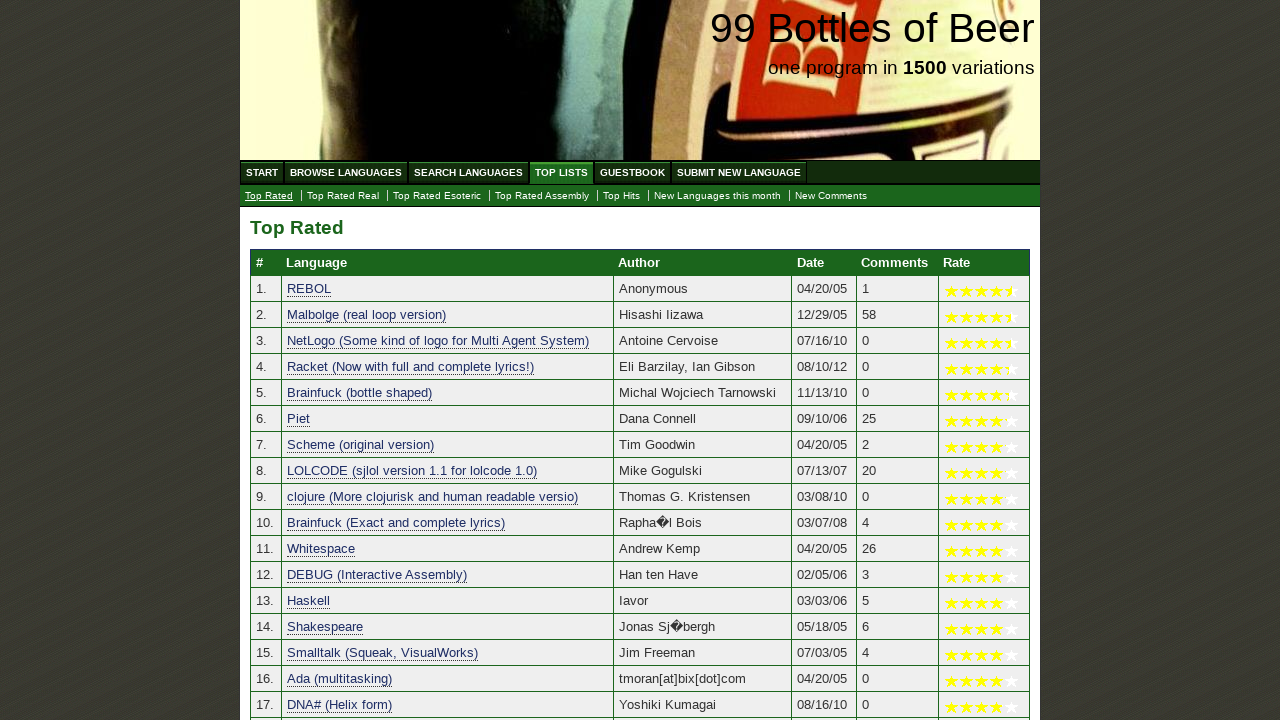

Shakespeare language found in top 20 rated list
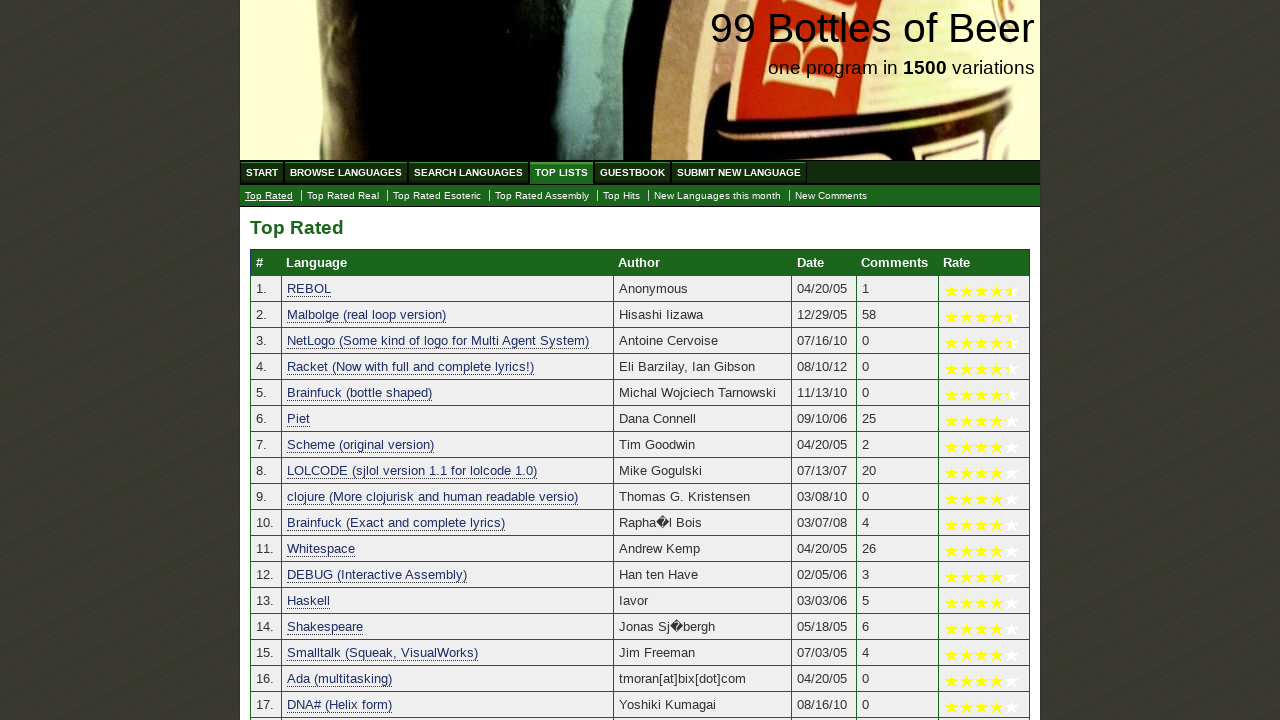

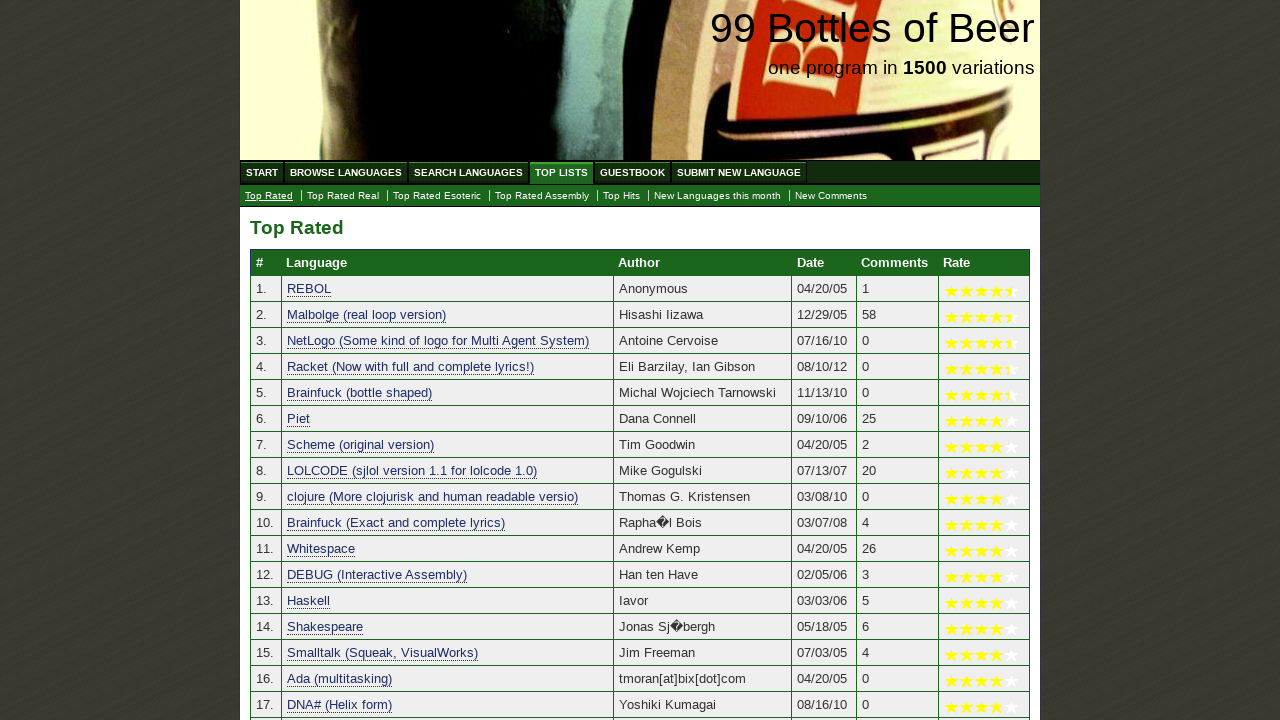